Tests that a broken link element exists on the Automation Practice page by locating the link with 'brokenlink' in its href and verifying its presence.

Starting URL: https://rahulshettyacademy.com/AutomationPractice/

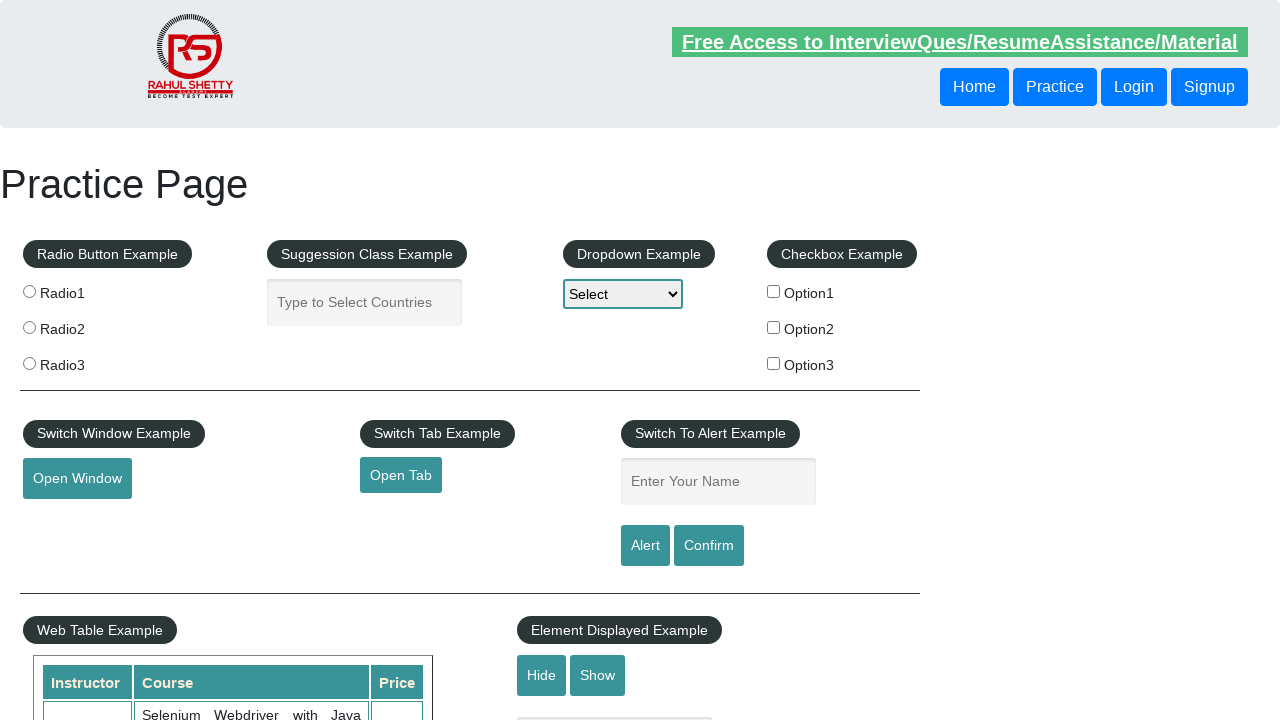

Located broken link element with 'brokenlink' in href
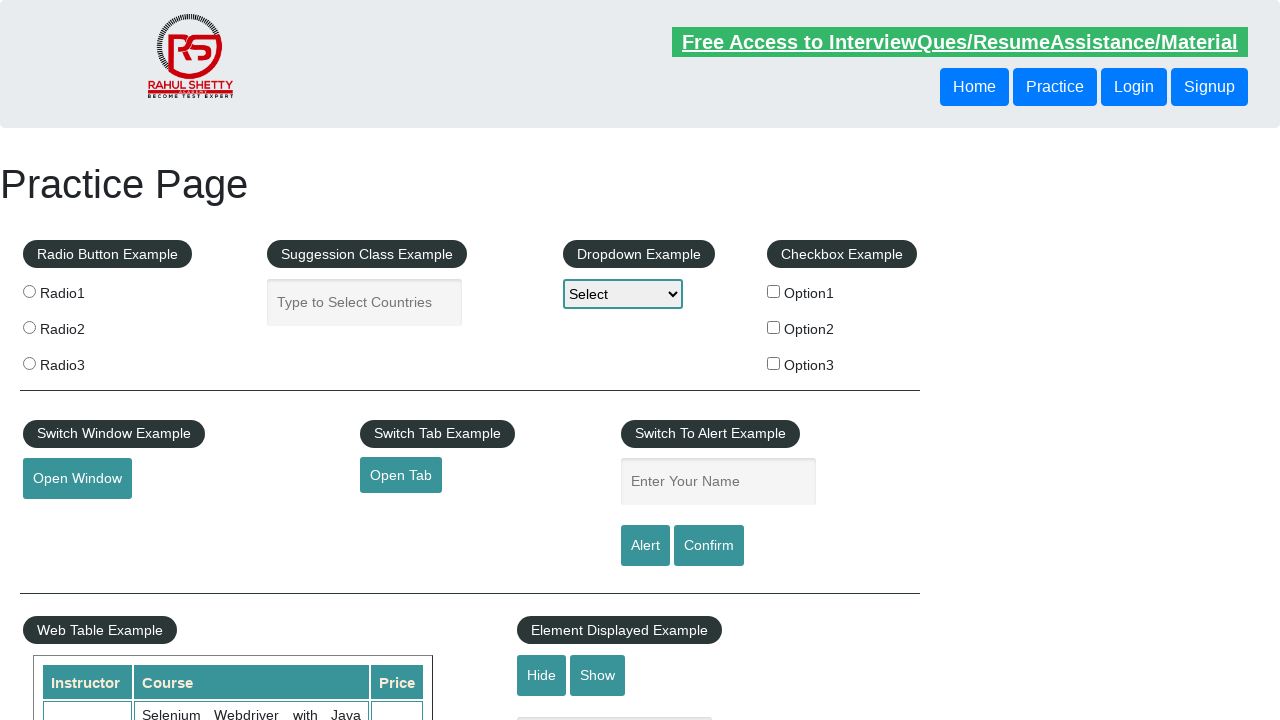

Broken link element is visible
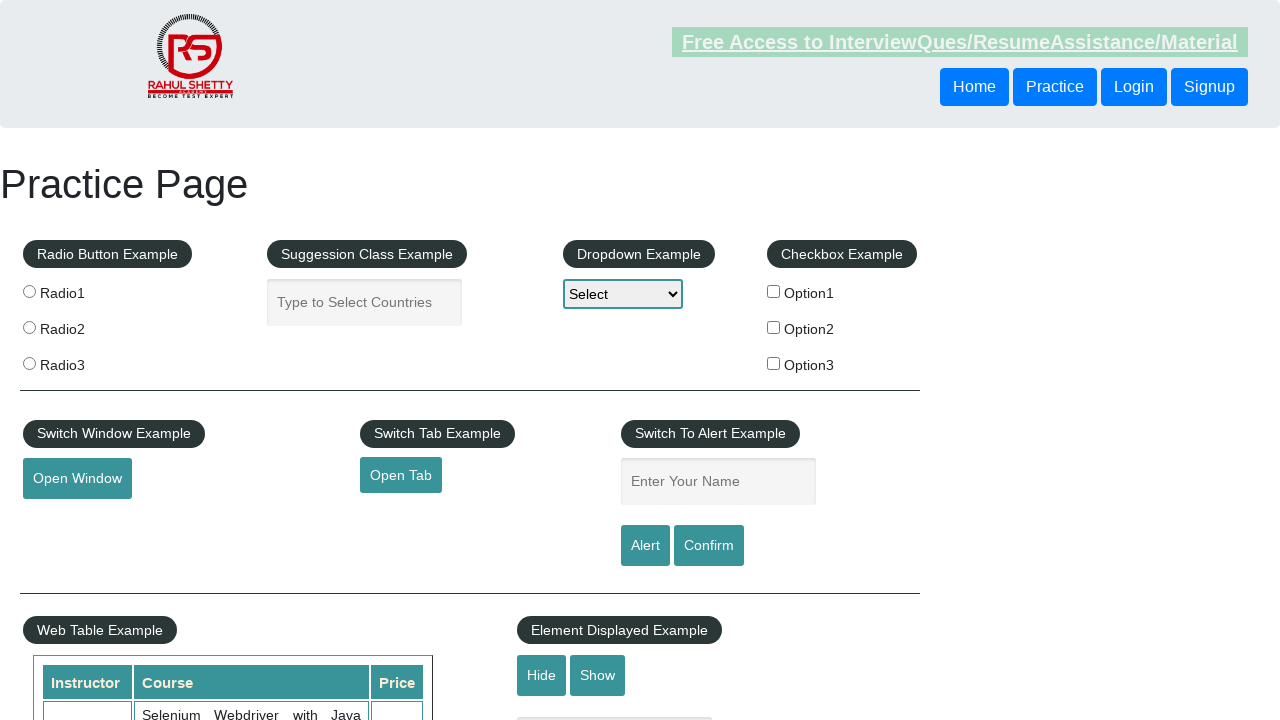

Retrieved href attribute: 'https://rahulshettyacademy.com/brokenlink'
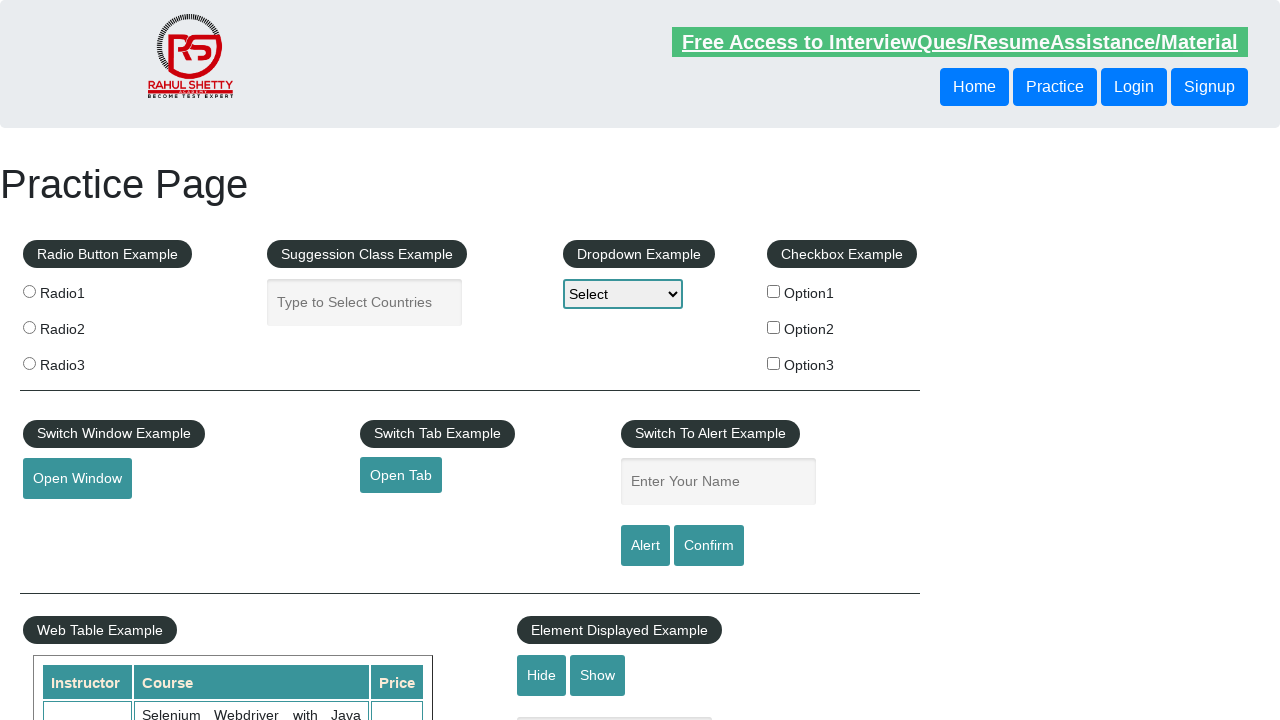

Verified that href contains 'brokenlink' - test passed
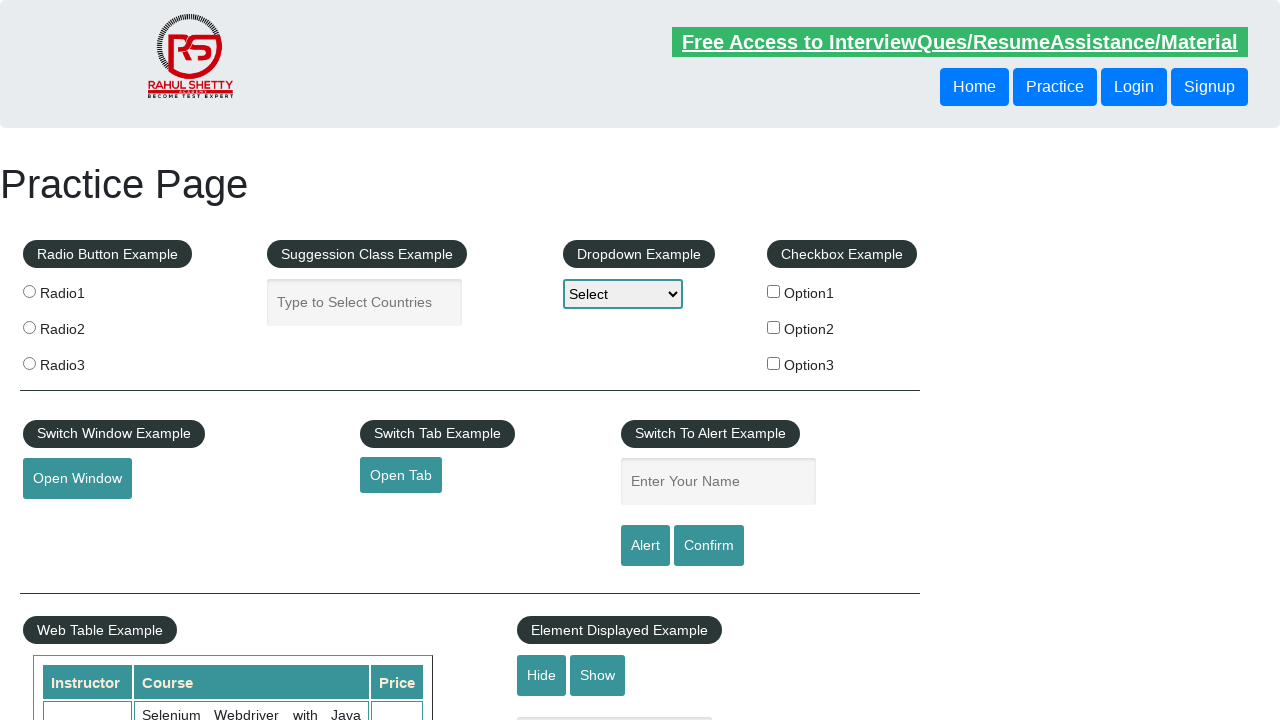

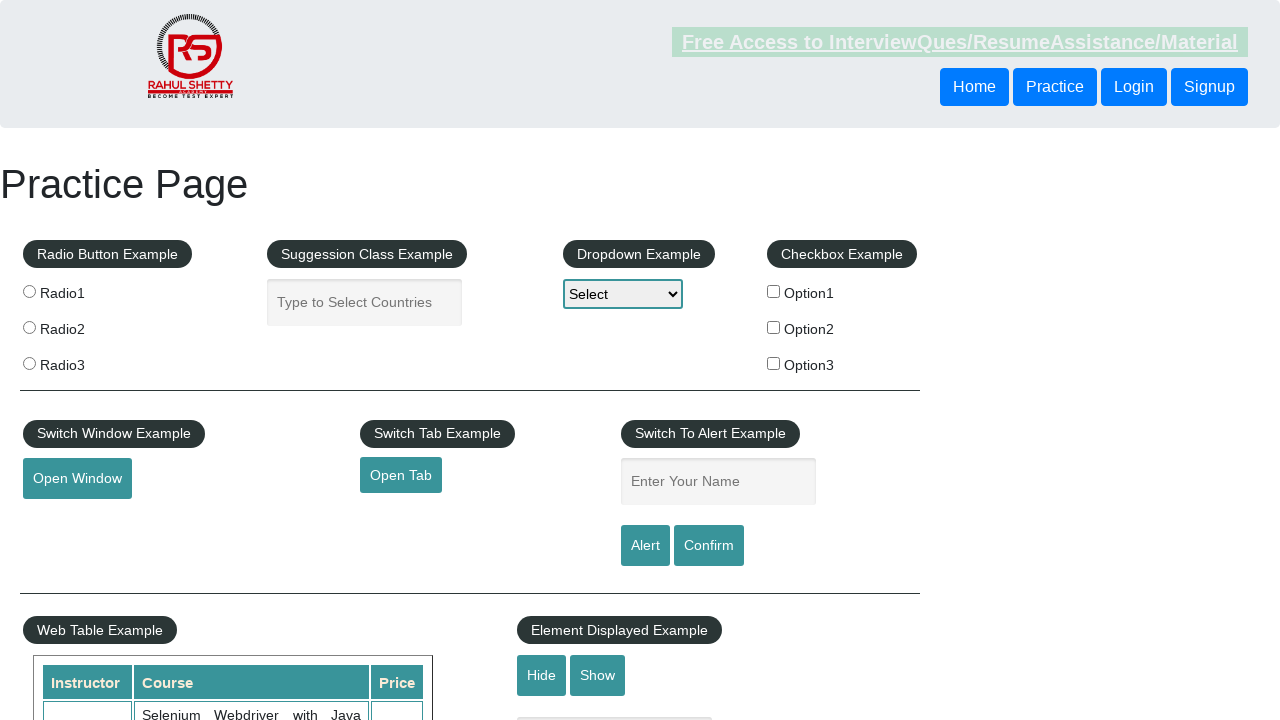